Tests a data types form by filling in all personal and professional information fields (first name, last name, address, email, phone, city, country, job position, company) and submitting the form, then verifying the validation feedback colors.

Starting URL: https://bonigarcia.dev/selenium-webdriver-java/data-types.html

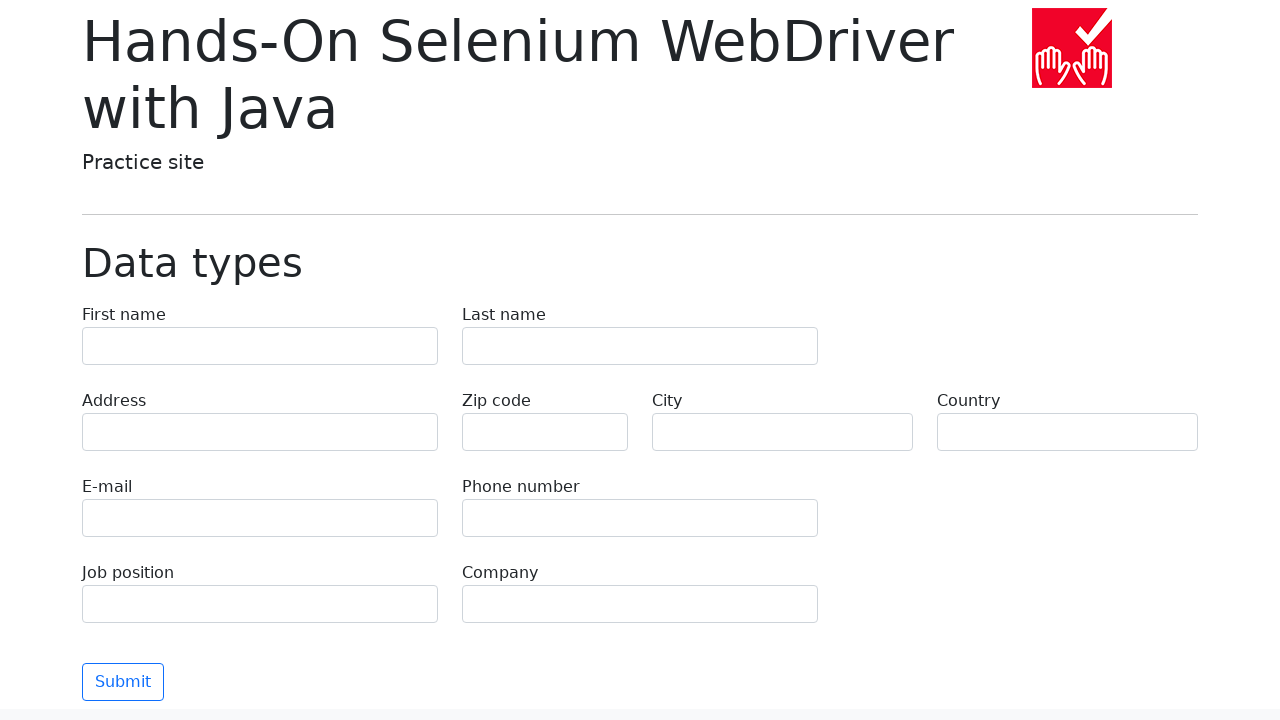

Filled first name field with 'John' on input[name="first-name"]
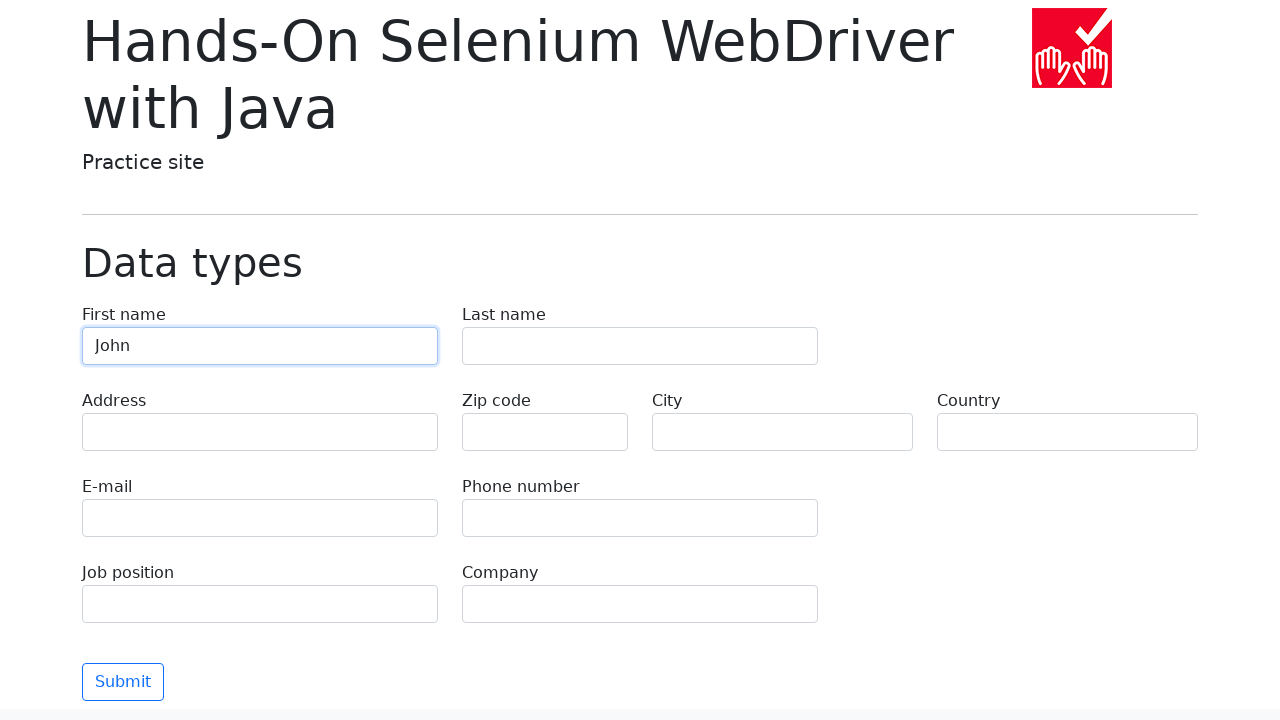

Filled last name field with 'Anderson' on input[name="last-name"]
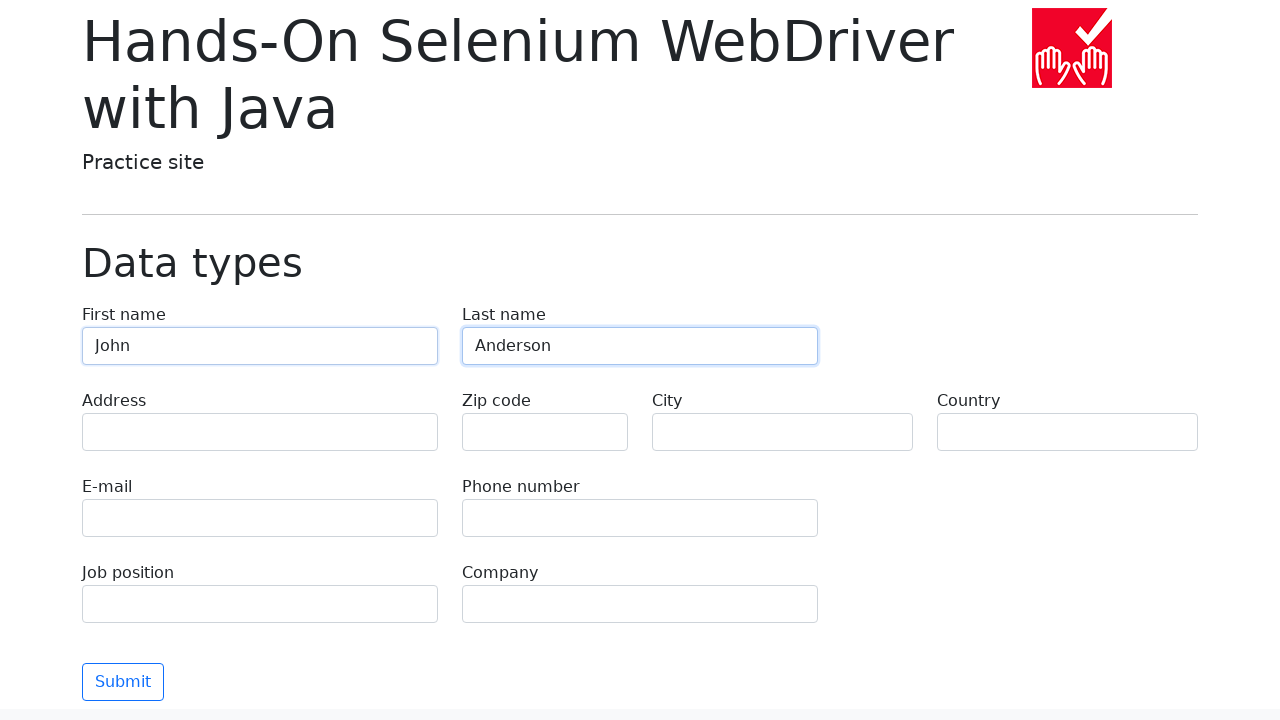

Filled address field with '742 Evergreen Terrace' on input[name="address"]
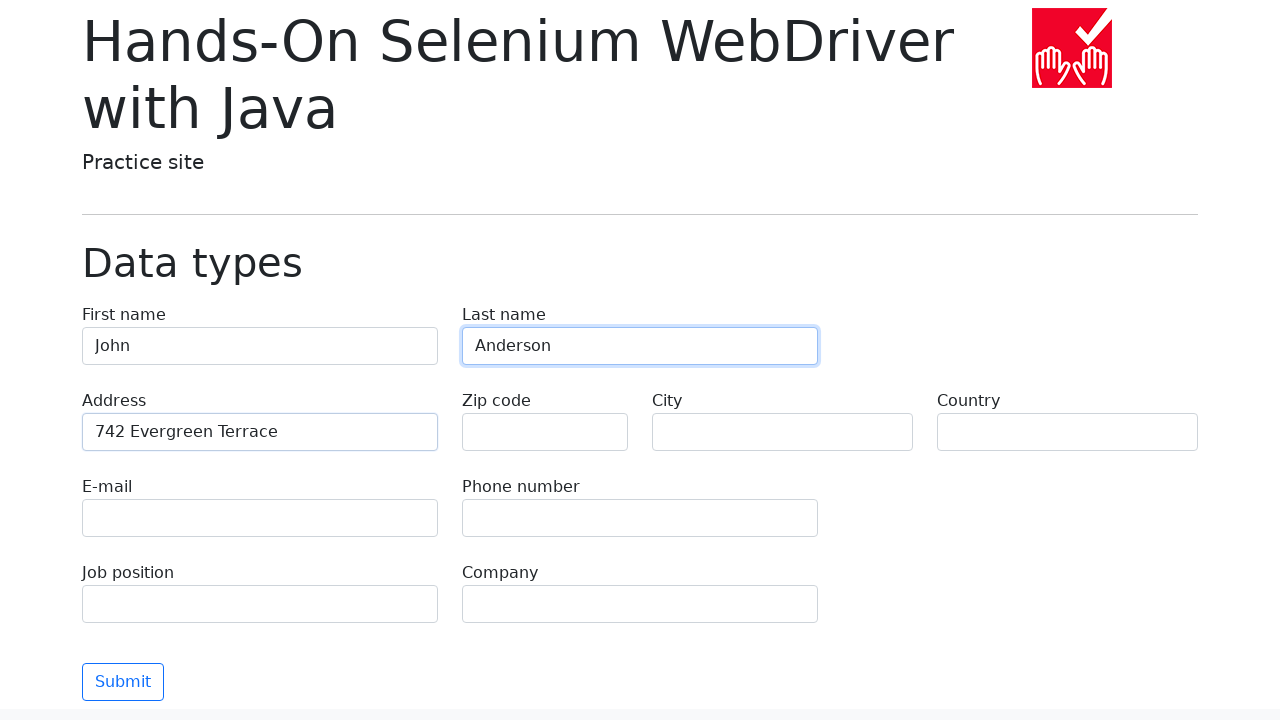

Filled email field with 'john.anderson@example.com' on input[name="e-mail"]
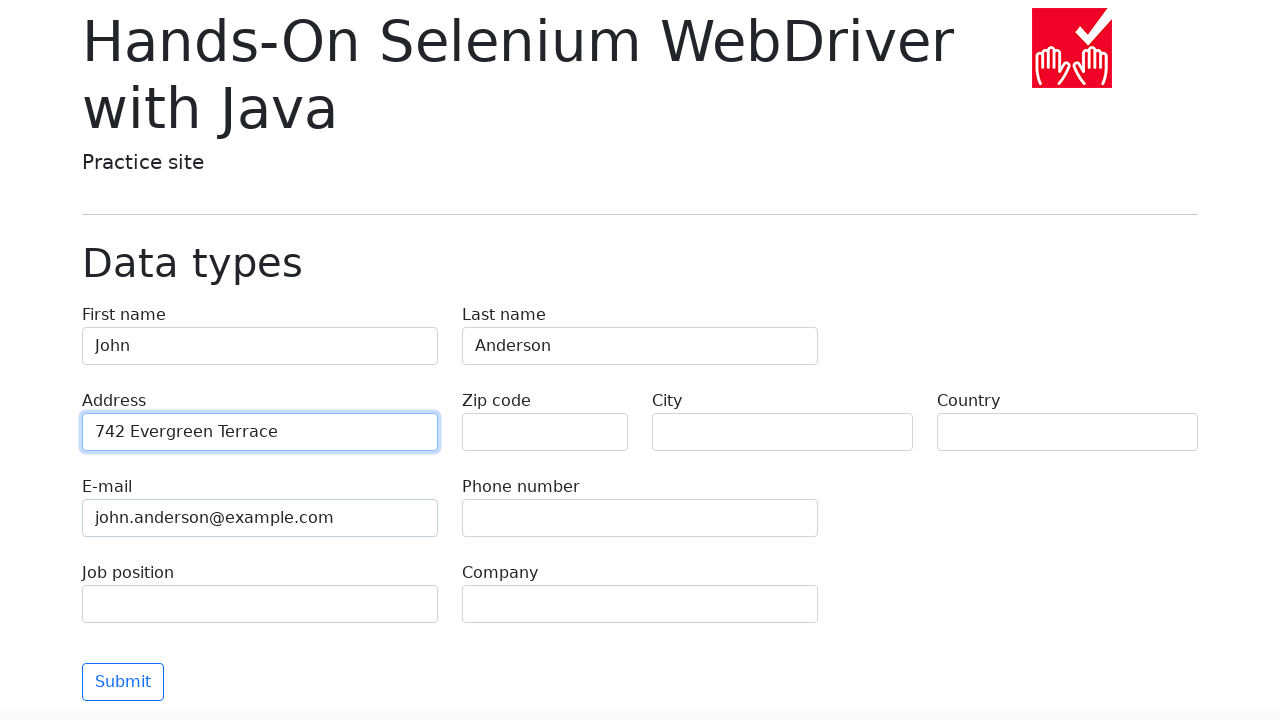

Filled phone field with '+1-555-123-4567' on input[name="phone"]
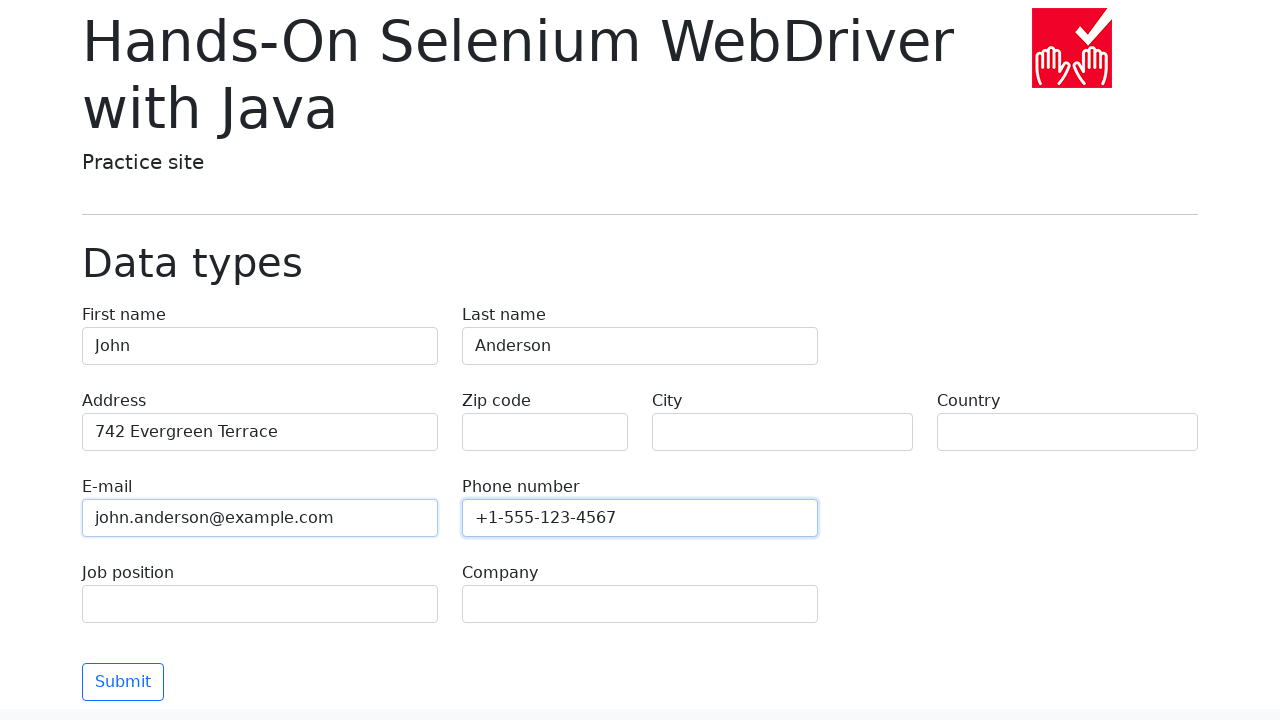

Filled city field with 'Springfield' on input[name="city"]
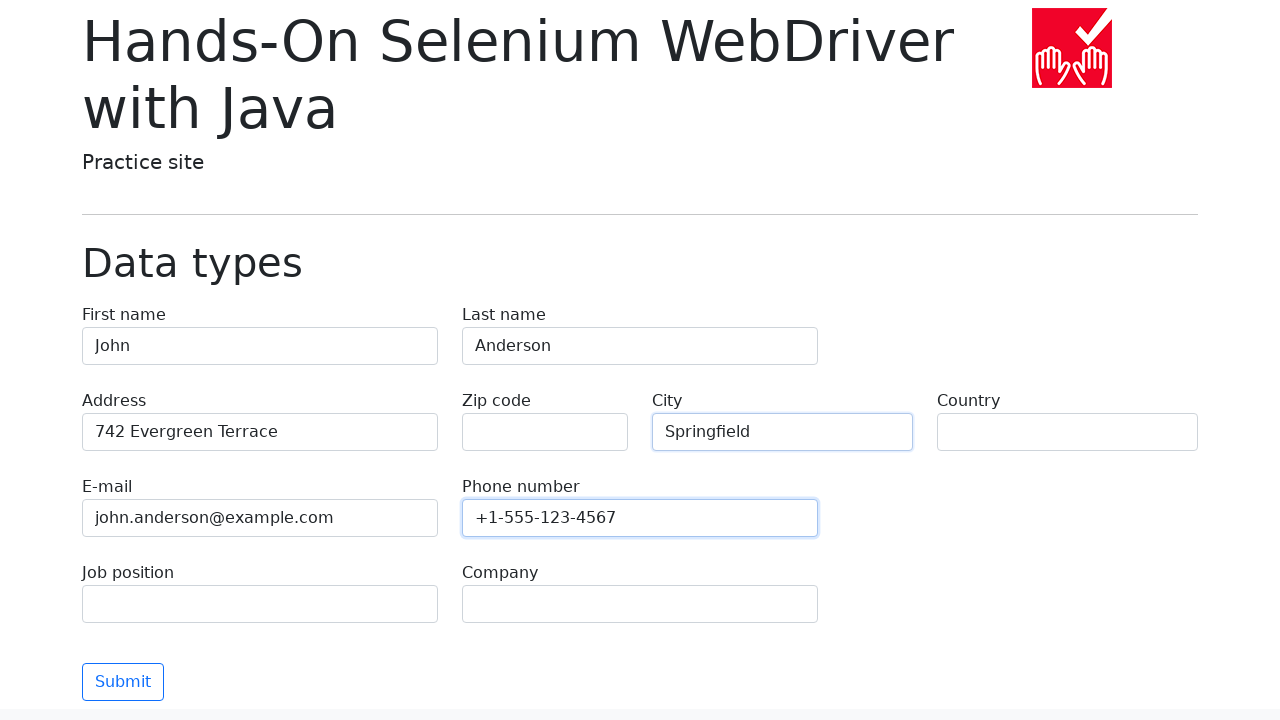

Filled country field with 'United States' on input[name="country"]
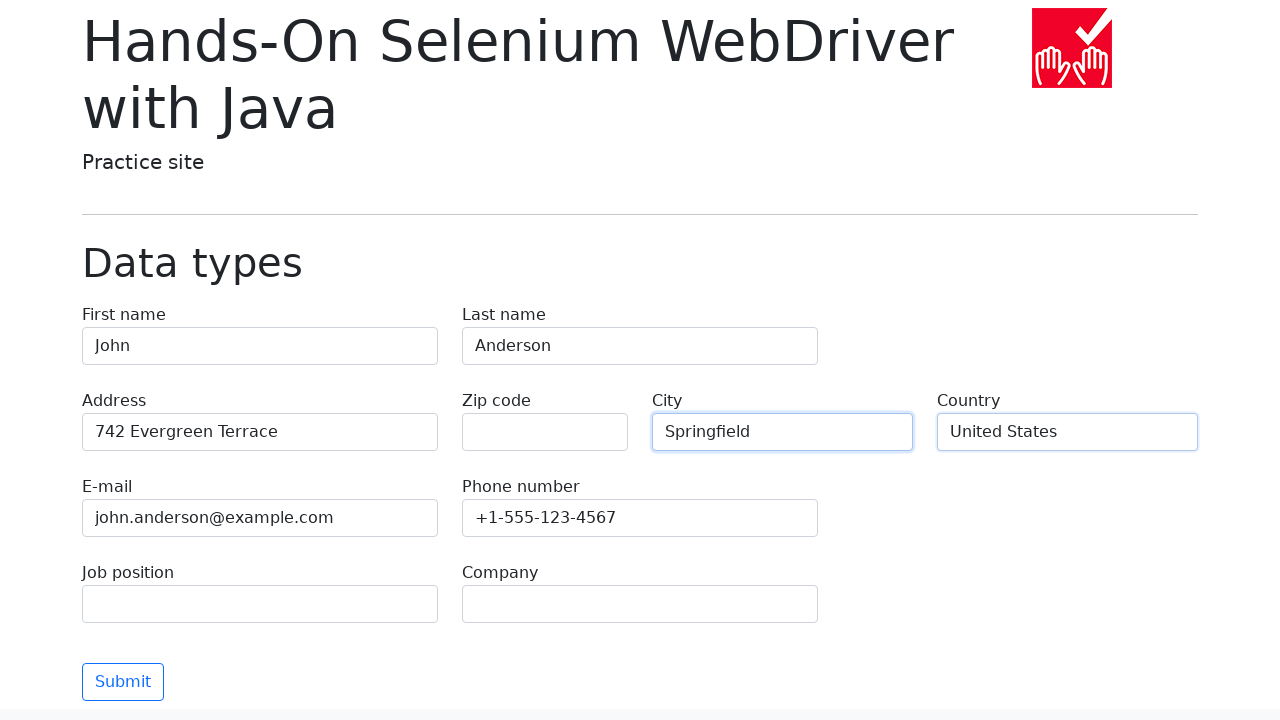

Filled job position field with 'Software Engineer' on input[name="job-position"]
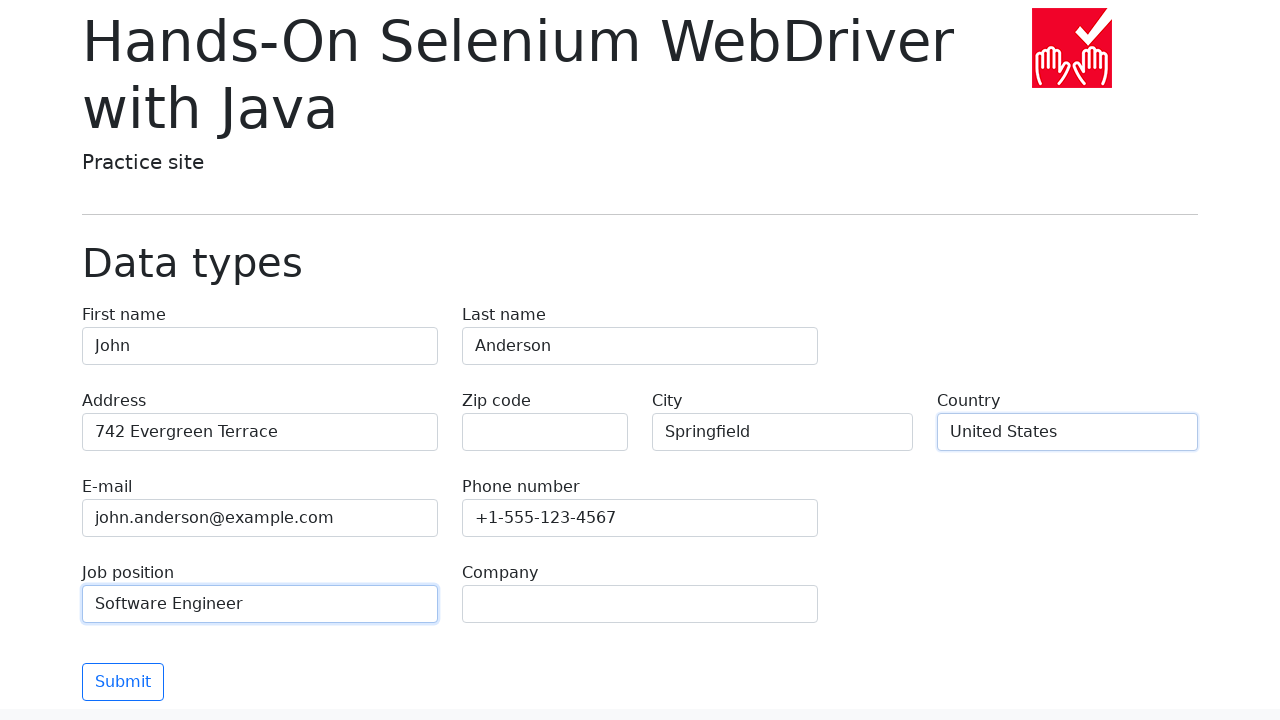

Filled company field with 'Tech Solutions Inc' on input[name="company"]
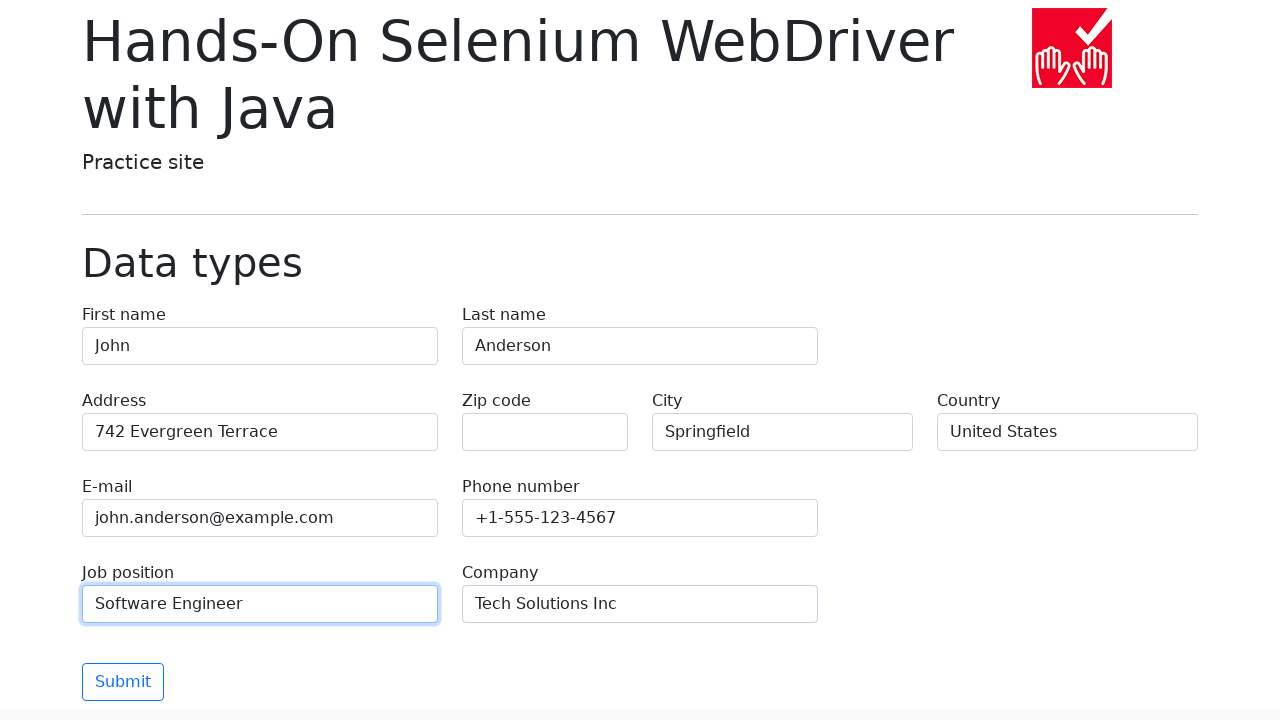

Clicked submit button to submit the form at (123, 682) on button[type="submit"]
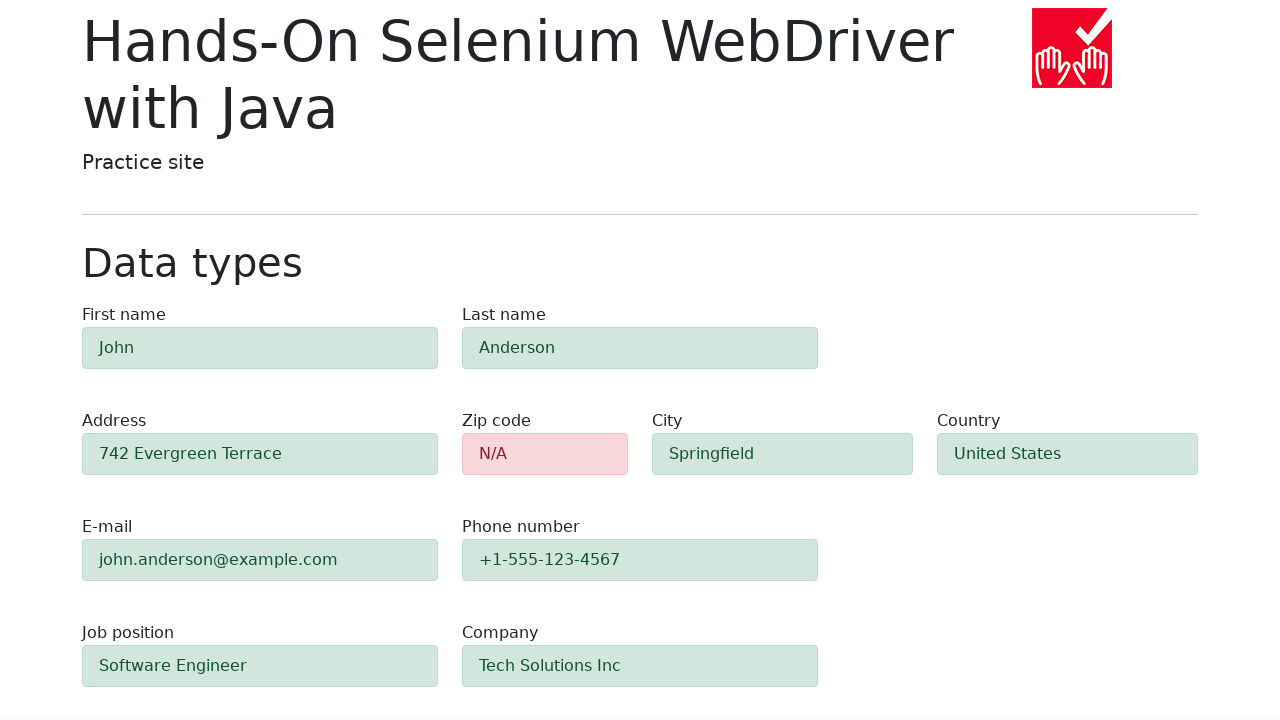

Validation feedback appeared for zip-code field
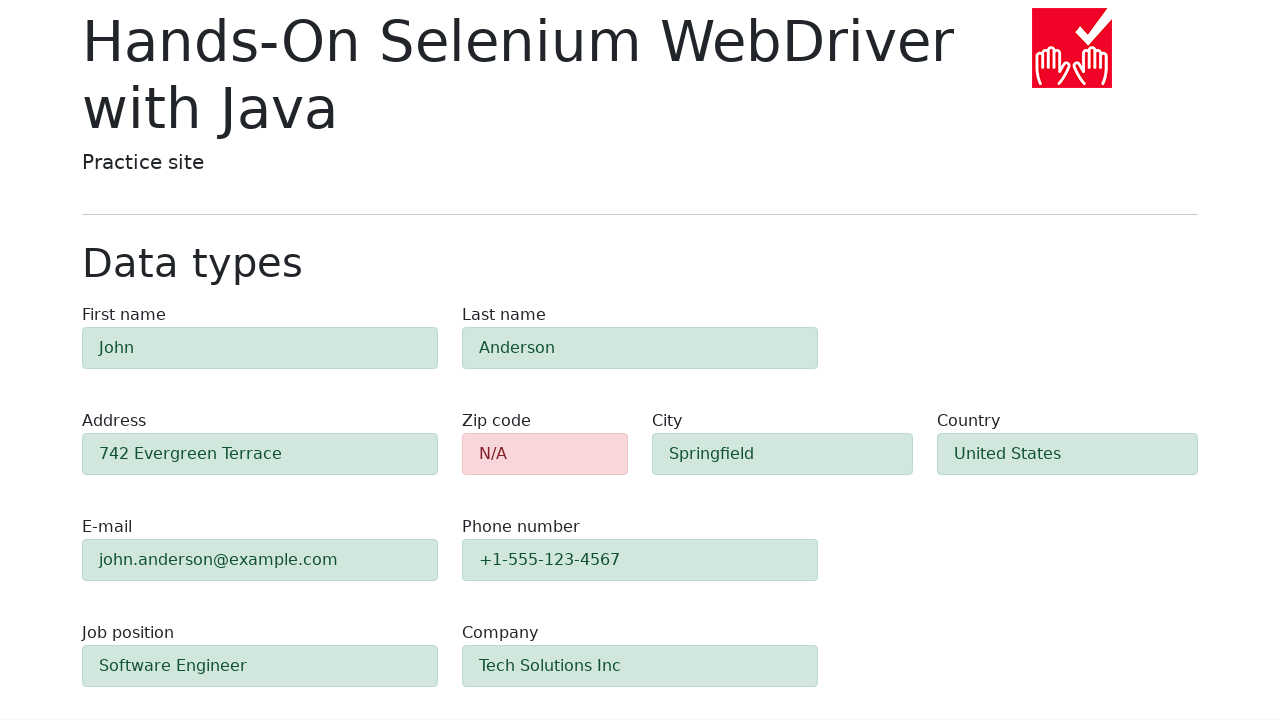

Verified zip-code field is visible (shows red validation error since field was not filled)
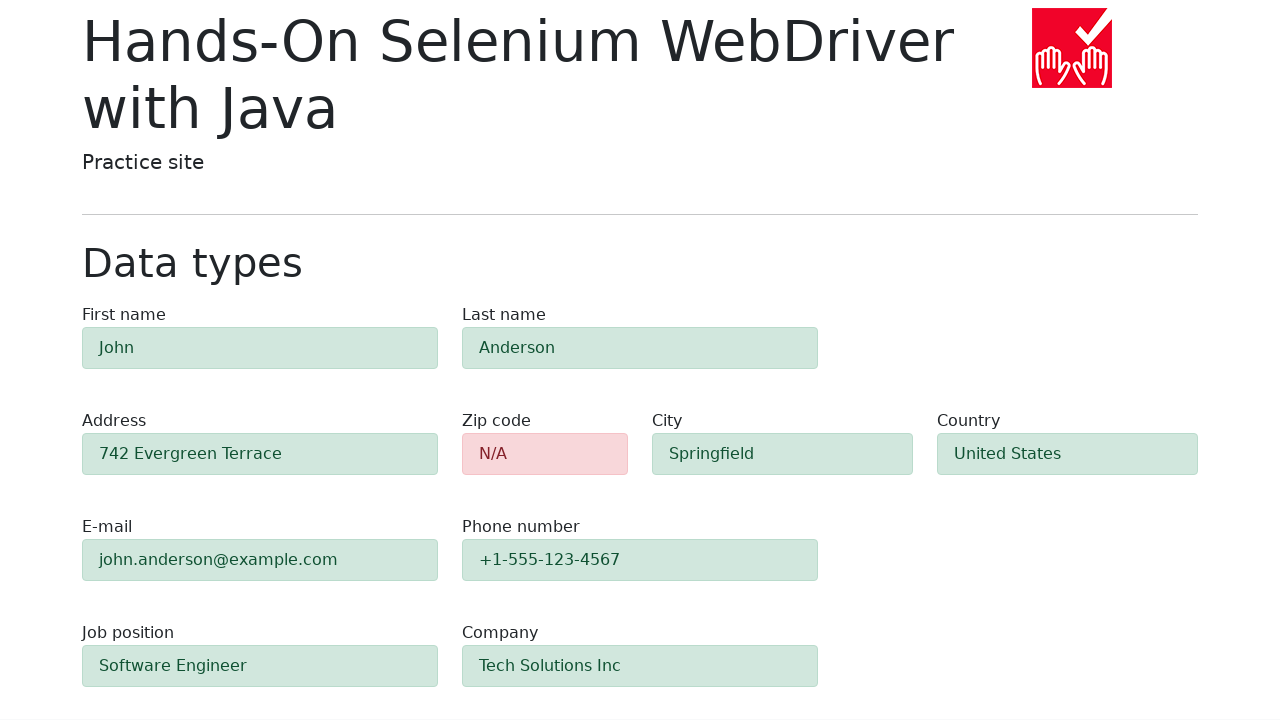

Verified first-name field is visible (shows green validation success since field was filled)
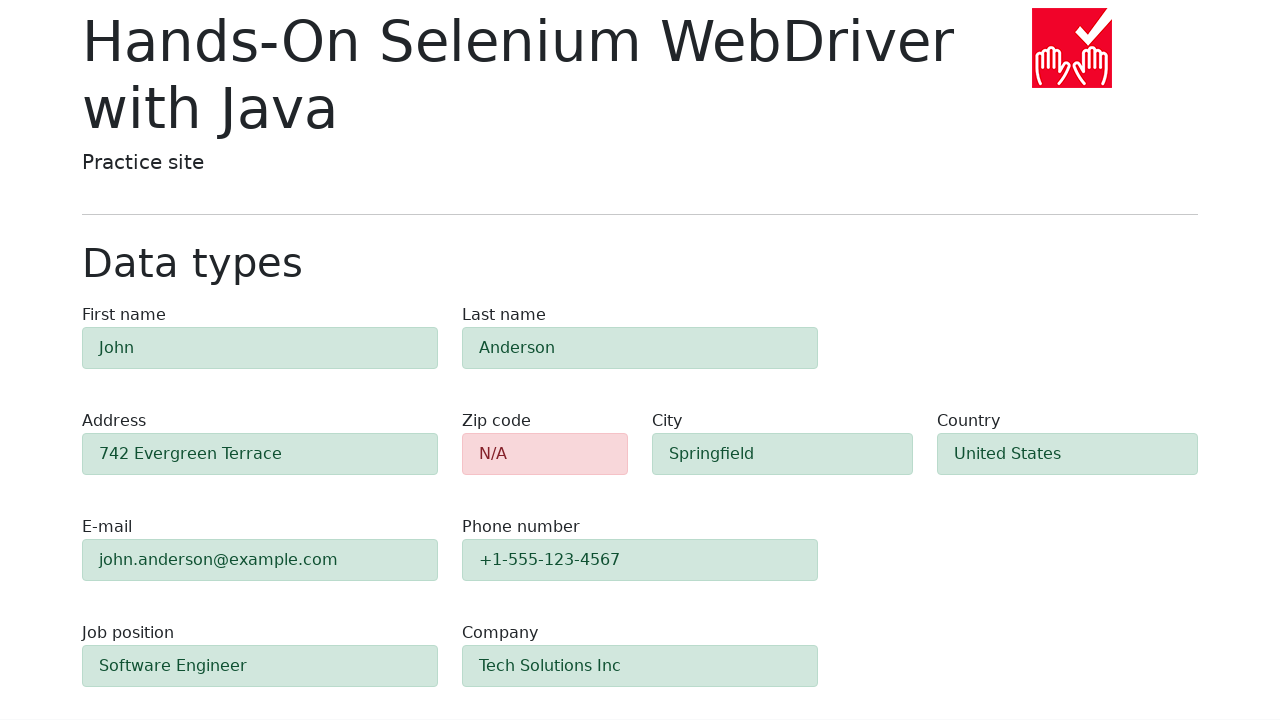

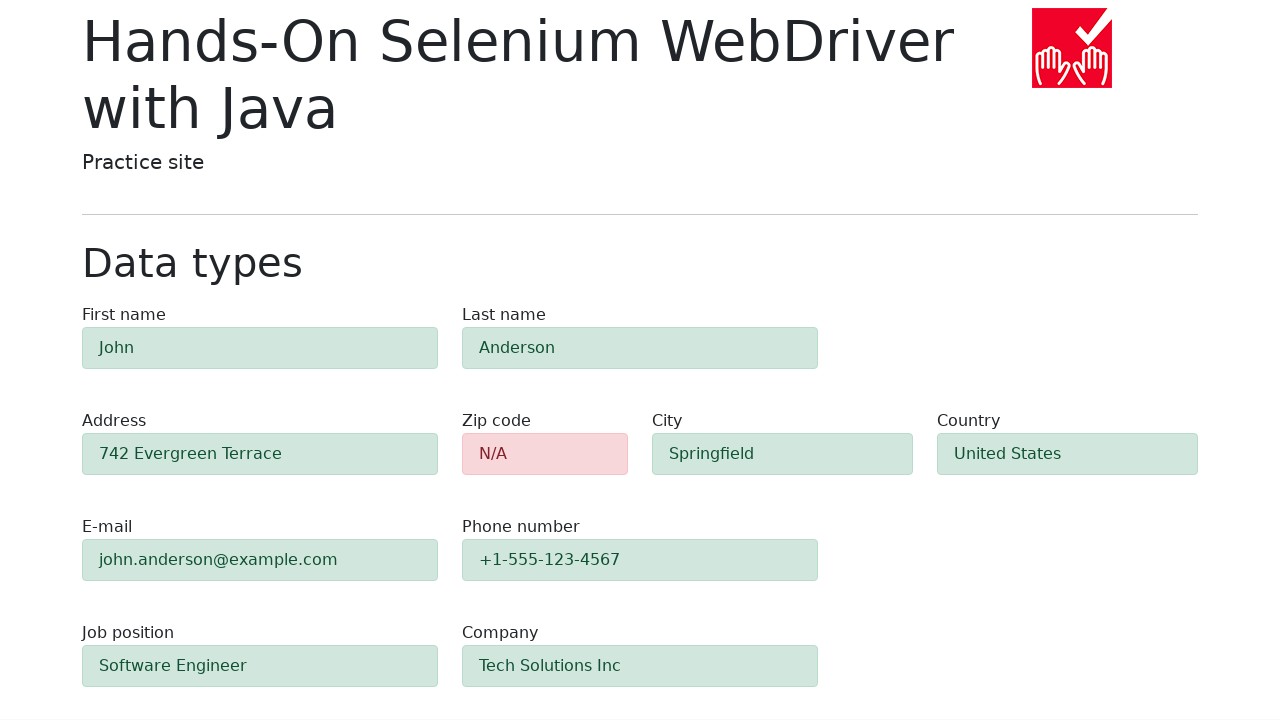